Clicks the Draw in Canvas link under Chapter 3 and verifies navigation to the correct page

Starting URL: https://bonigarcia.dev/selenium-webdriver-java/

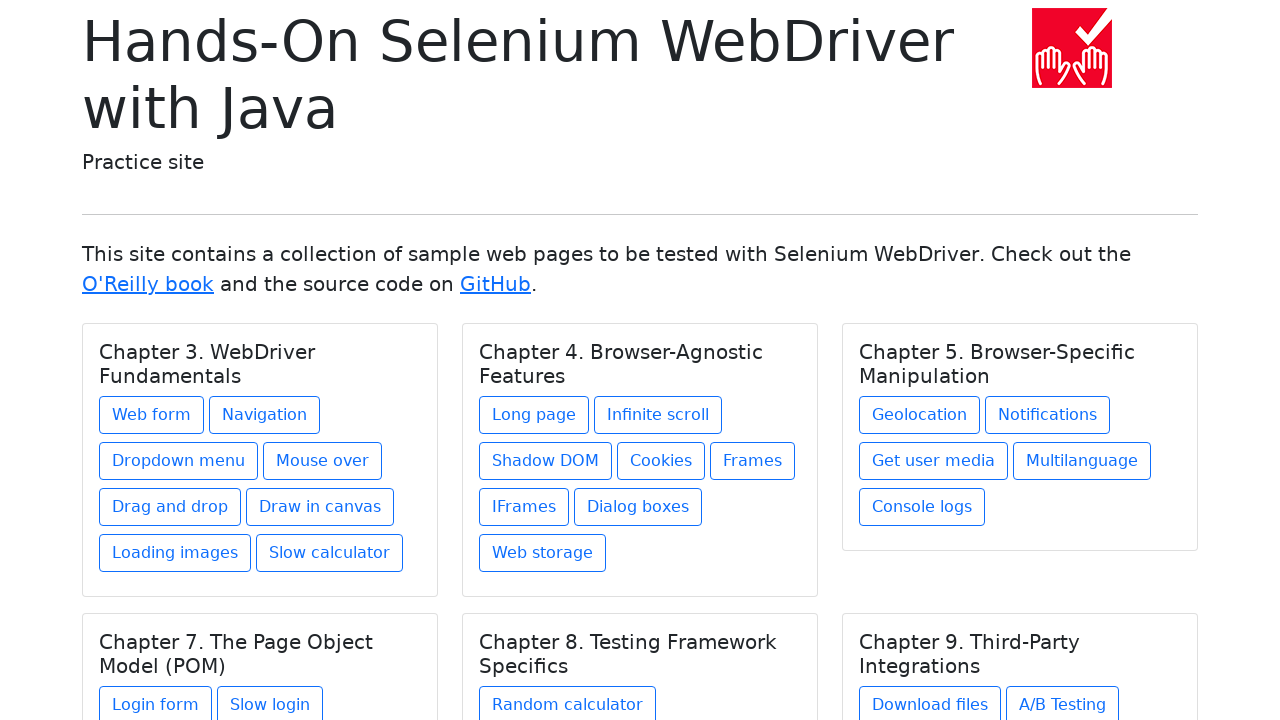

Clicked the Draw in Canvas link under Chapter 3 at (320, 507) on xpath=//h5[text()='Chapter 3. WebDriver Fundamentals']/../a[contains(@href, 'dra
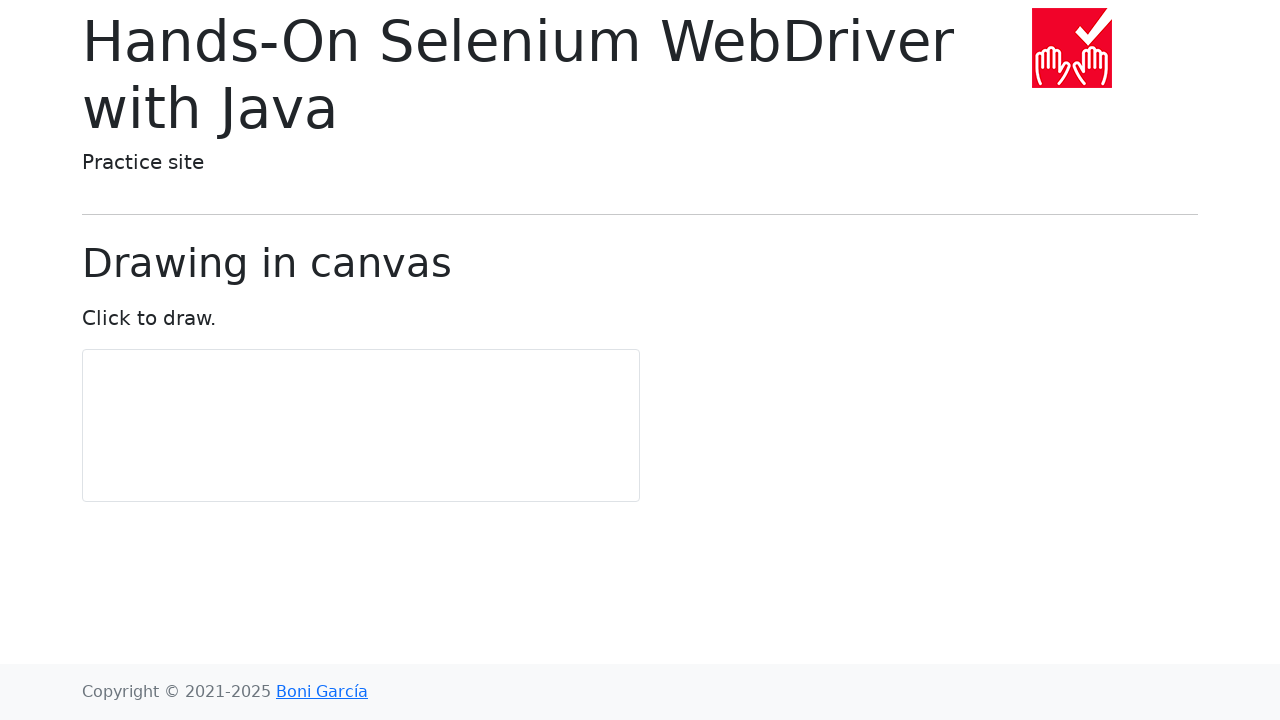

Page title element (.display-6) loaded
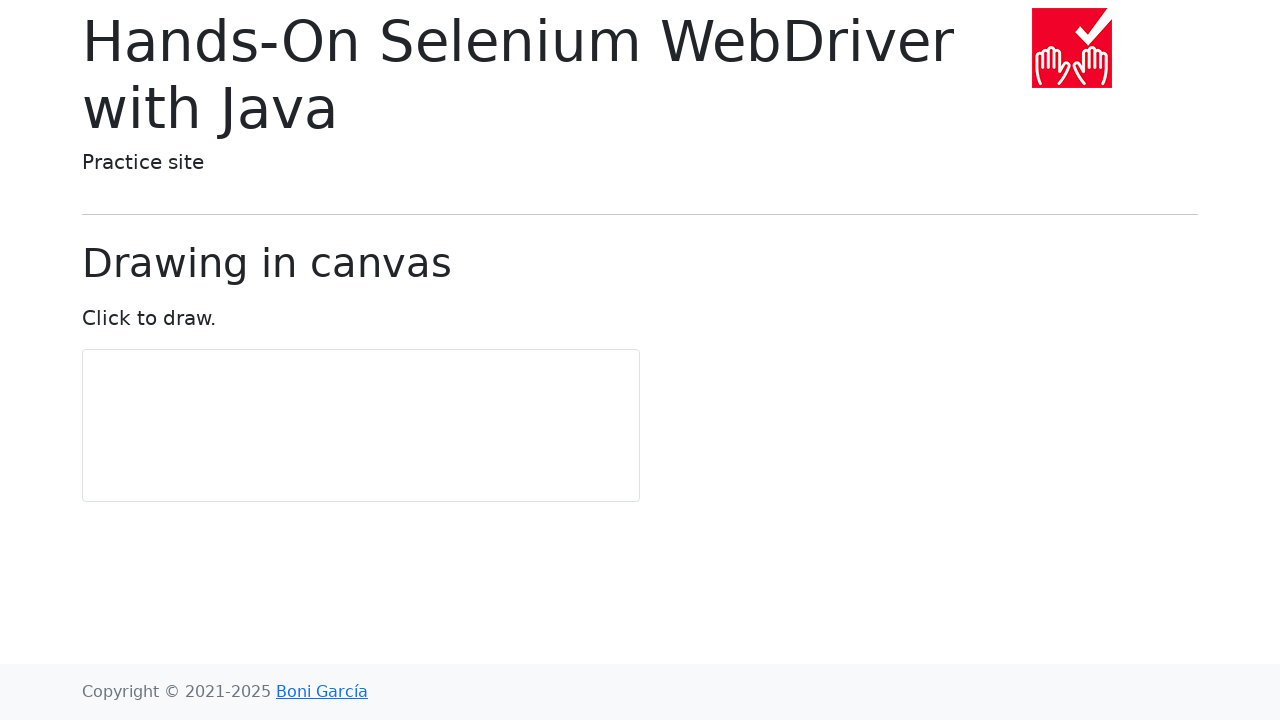

Located the page title element
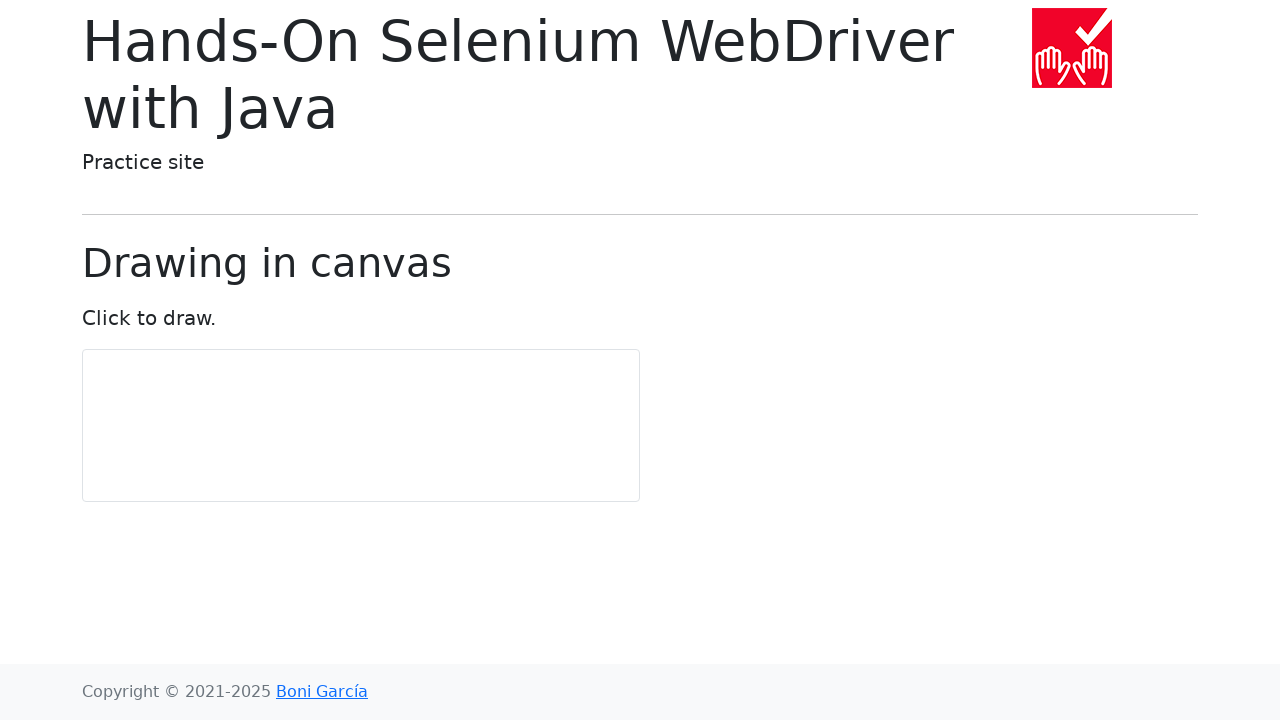

Verified navigation to correct URL: https://bonigarcia.dev/selenium-webdriver-java/draw-in-canvas.html
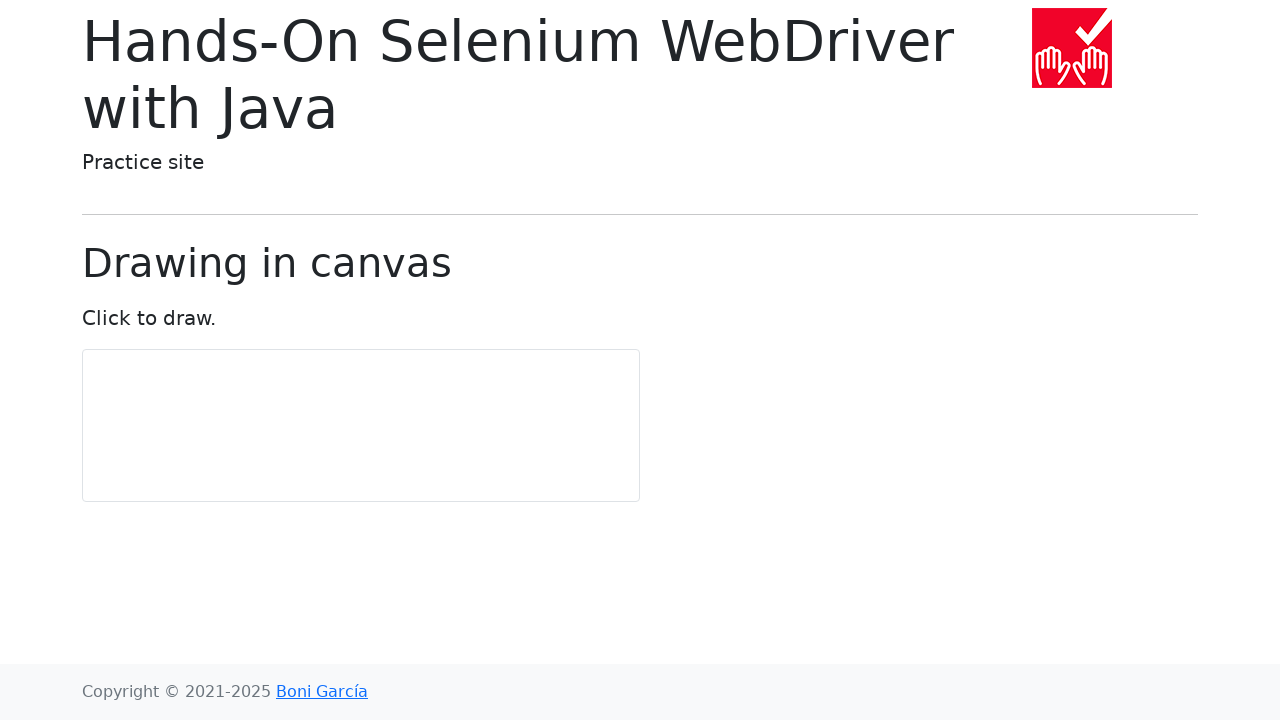

Verified page title is 'Drawing in canvas'
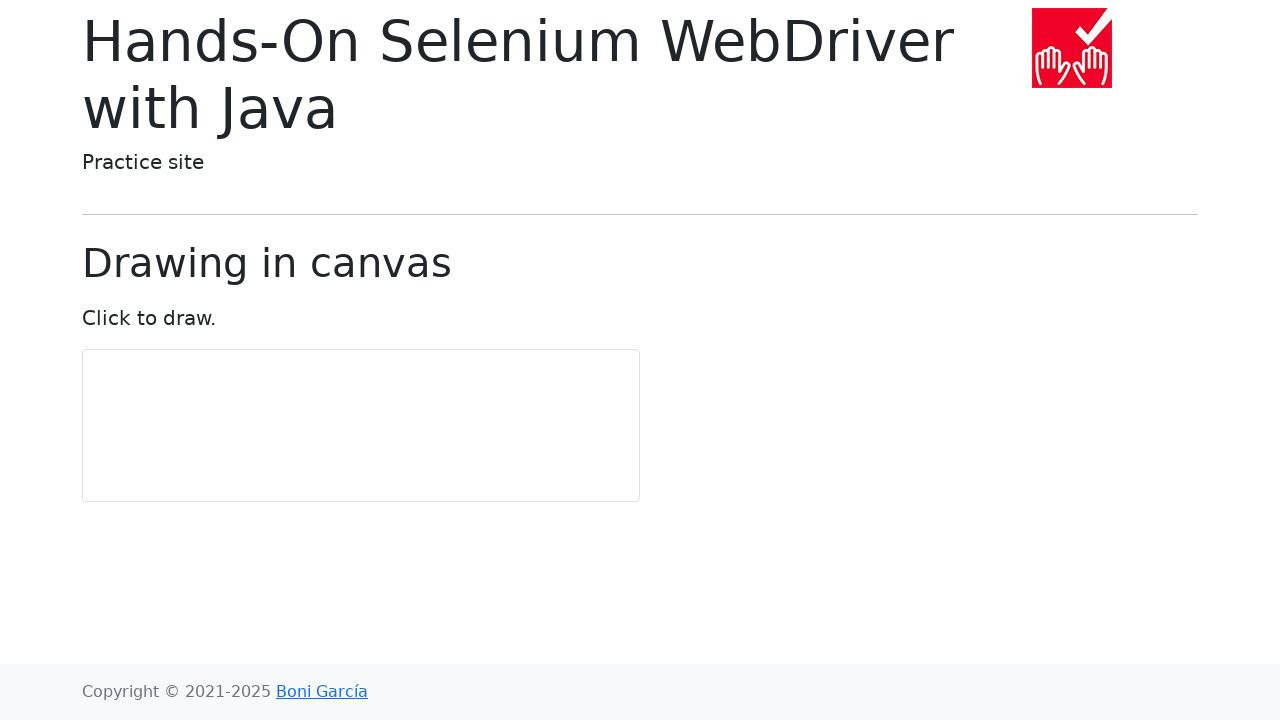

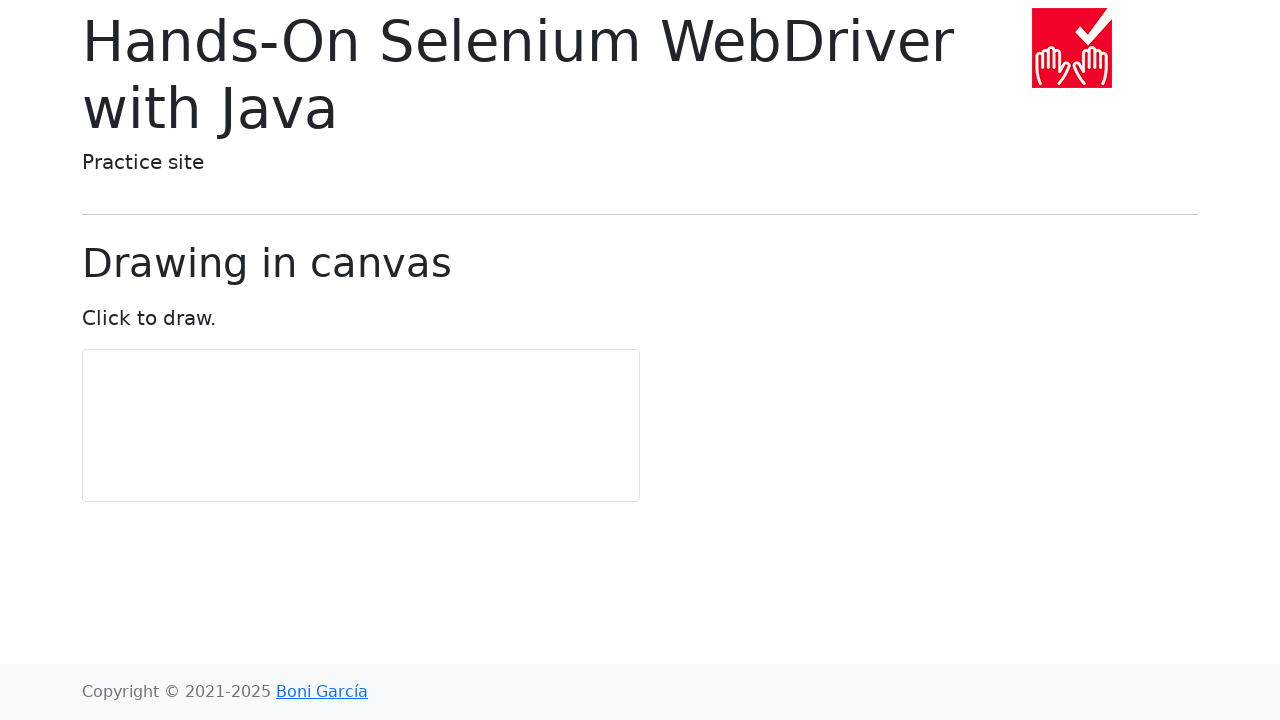